Tests JavaScript prompt dialog by clicking the prompt button, entering text, and accepting it

Starting URL: https://the-internet.herokuapp.com/javascript_alerts

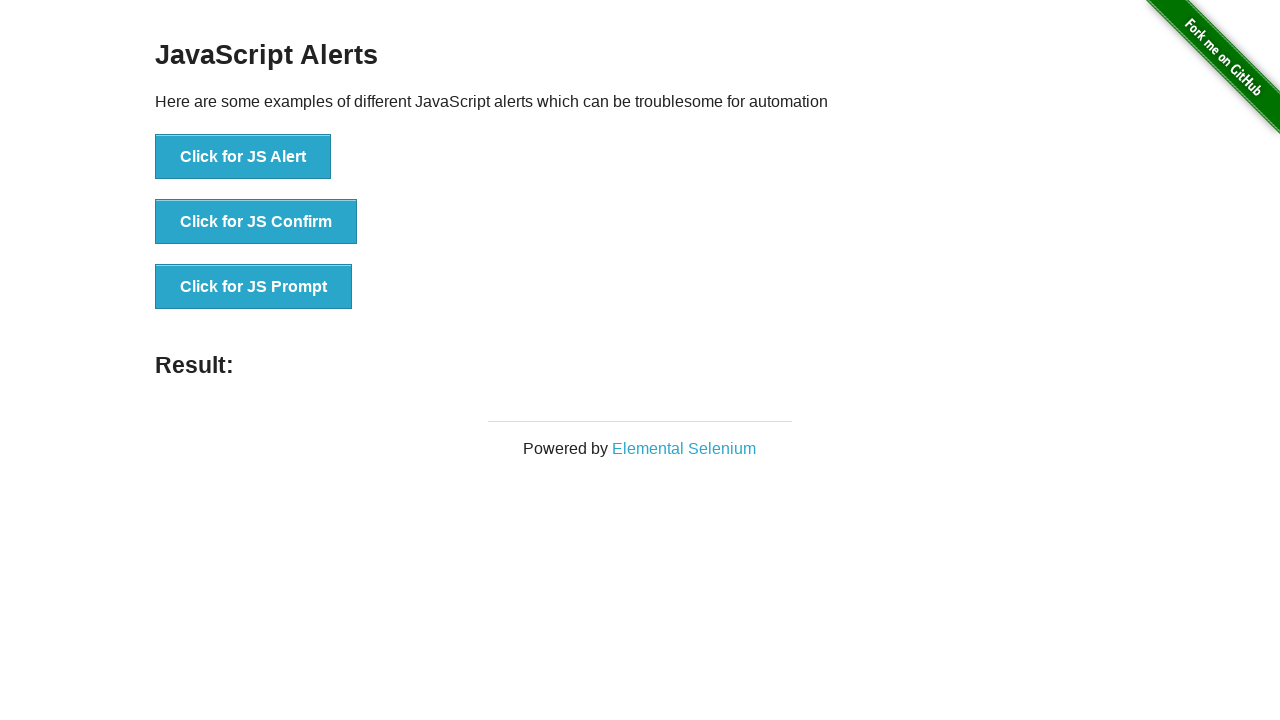

Set up dialog handler to accept prompt with text 'Hello World'
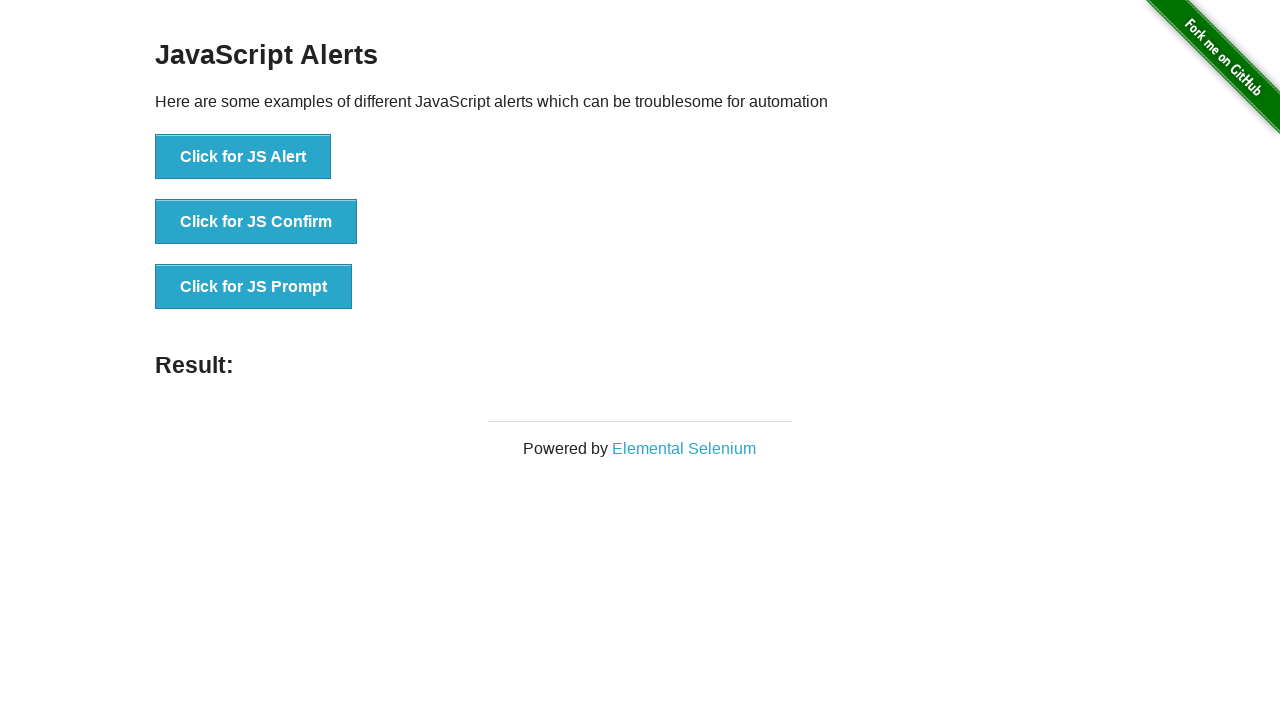

Clicked JS Prompt button at (254, 287) on xpath=//button[text()='Click for JS Prompt']
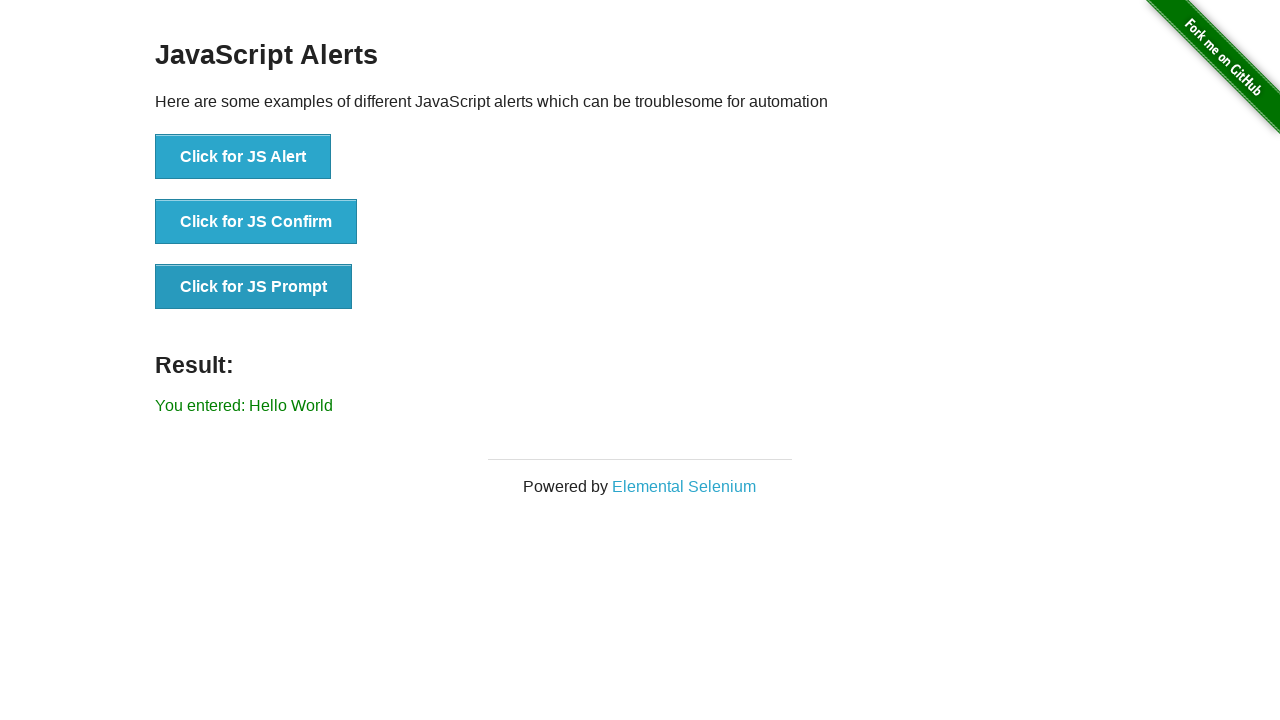

Verified prompt result text displays 'You entered: Hello World'
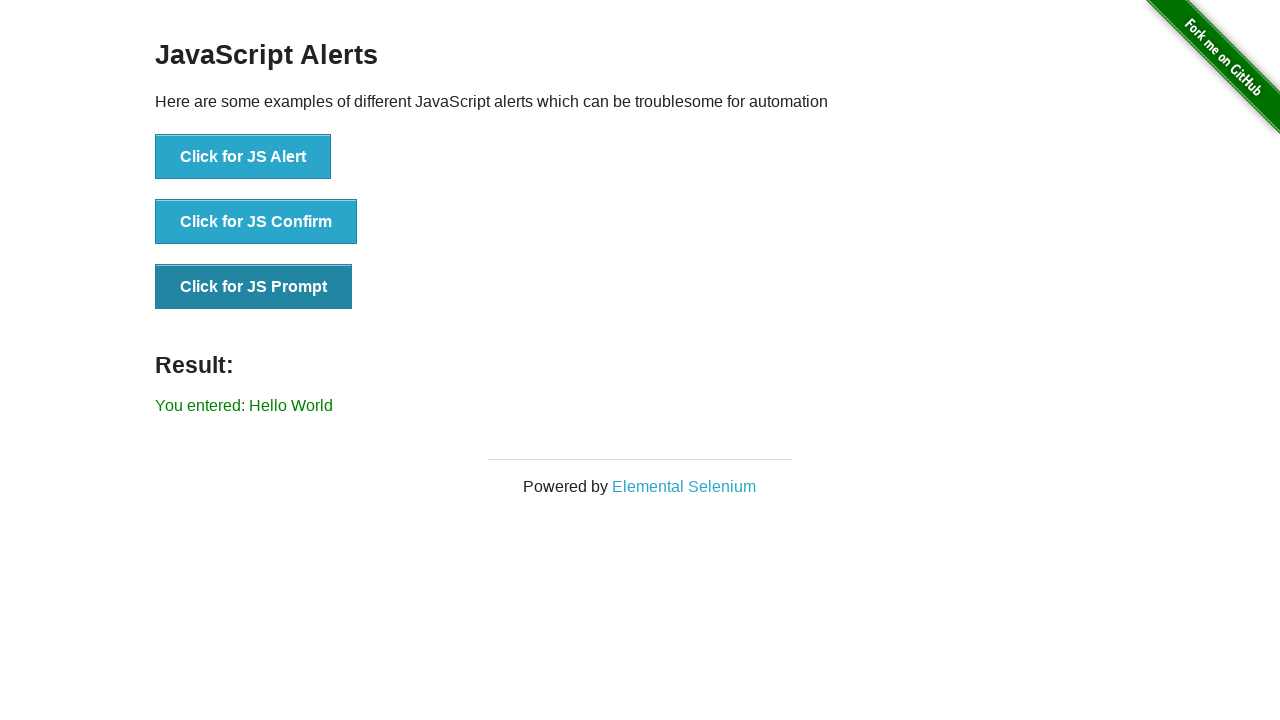

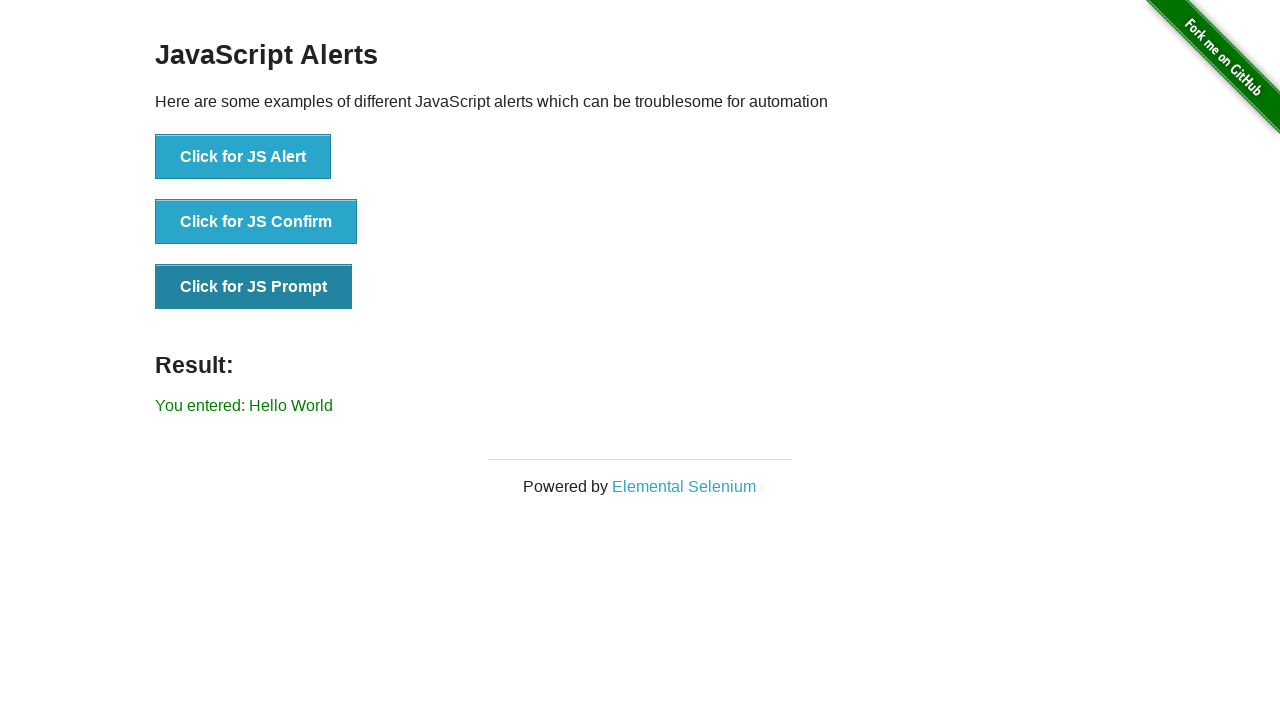